Tests form interaction on MDN accessibility demo page by clicking a button, handling an alert, and filling in a form input field

Starting URL: http://mdn.github.io/learning-area/tools-testing/cross-browser-testing/accessibility/native-keyboard-accessibility.html

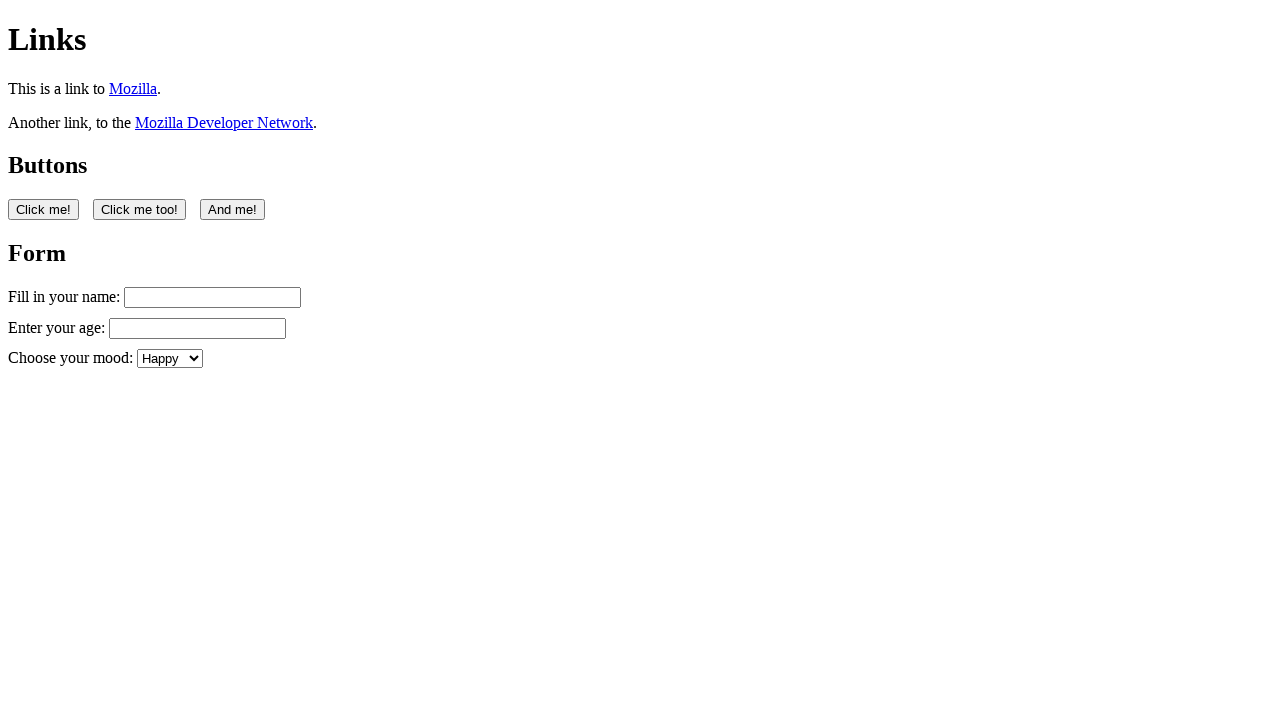

Clicked the first button on the page at (44, 209) on button:nth-of-type(1)
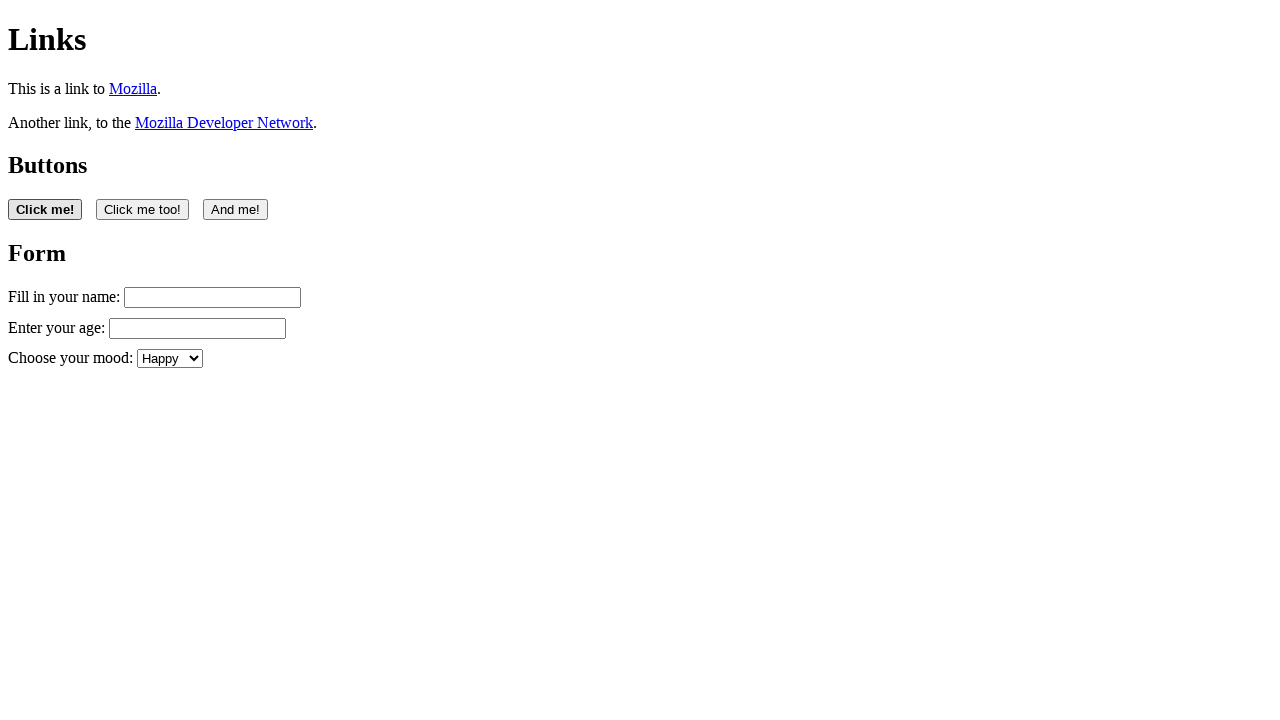

Set up dialog handler to accept alerts
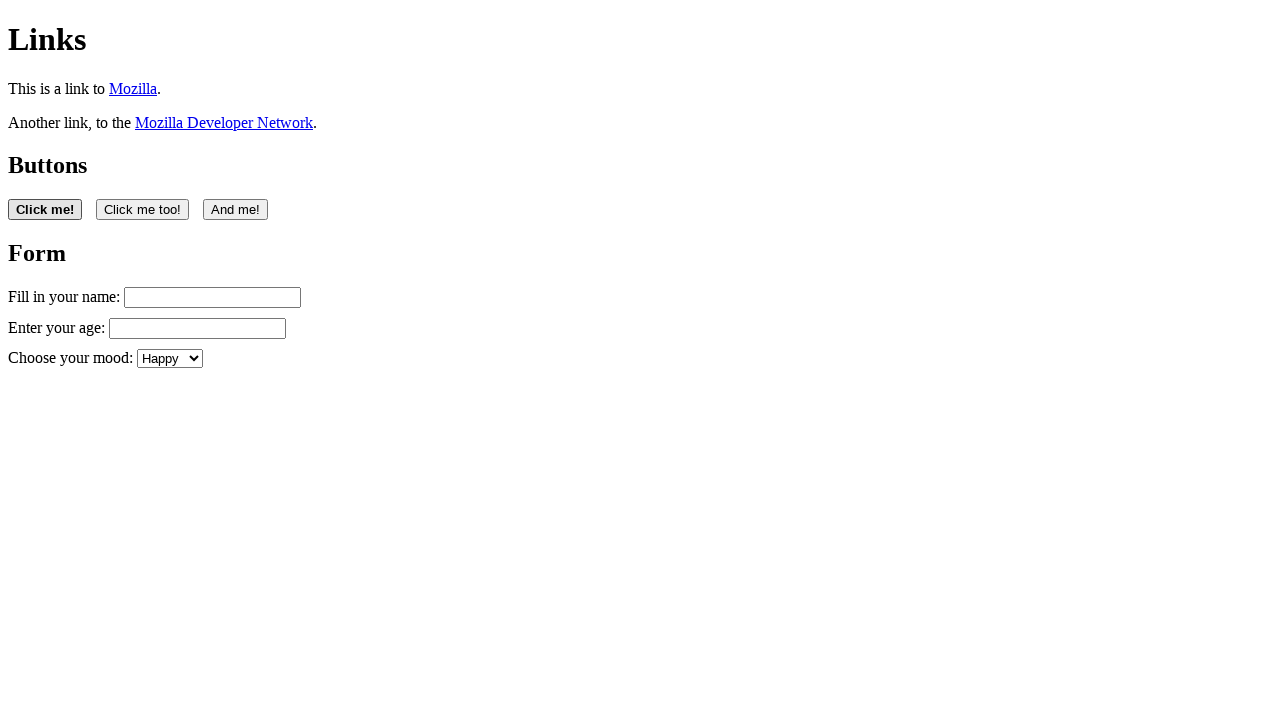

Waited 2 seconds for page elements to stabilize
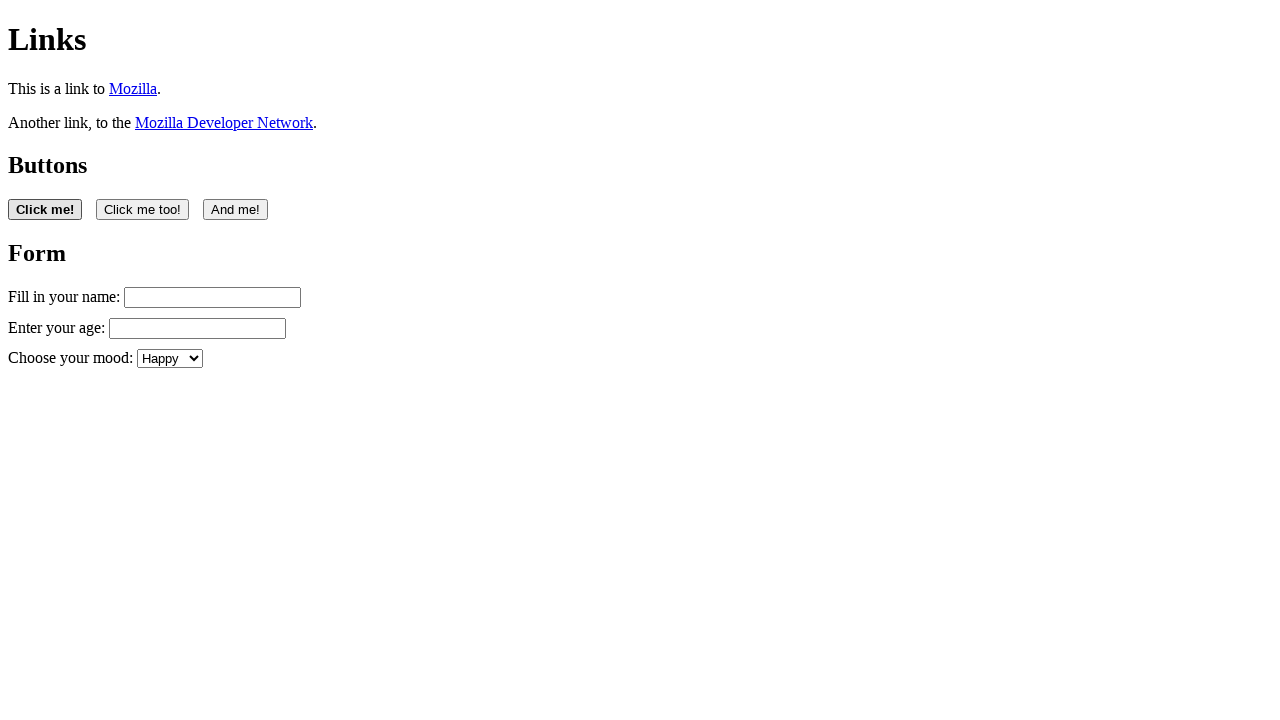

Filled name input field with 'Filling in my form' on #name
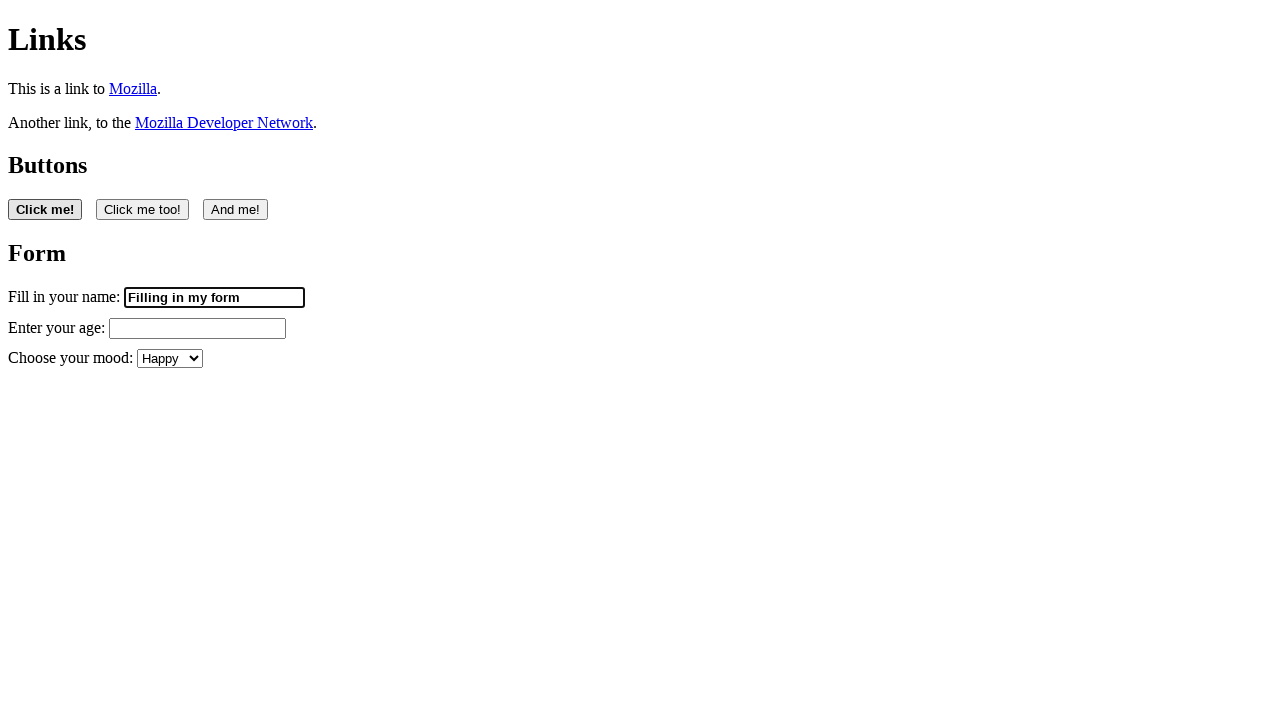

Retrieved value attribute from name input field
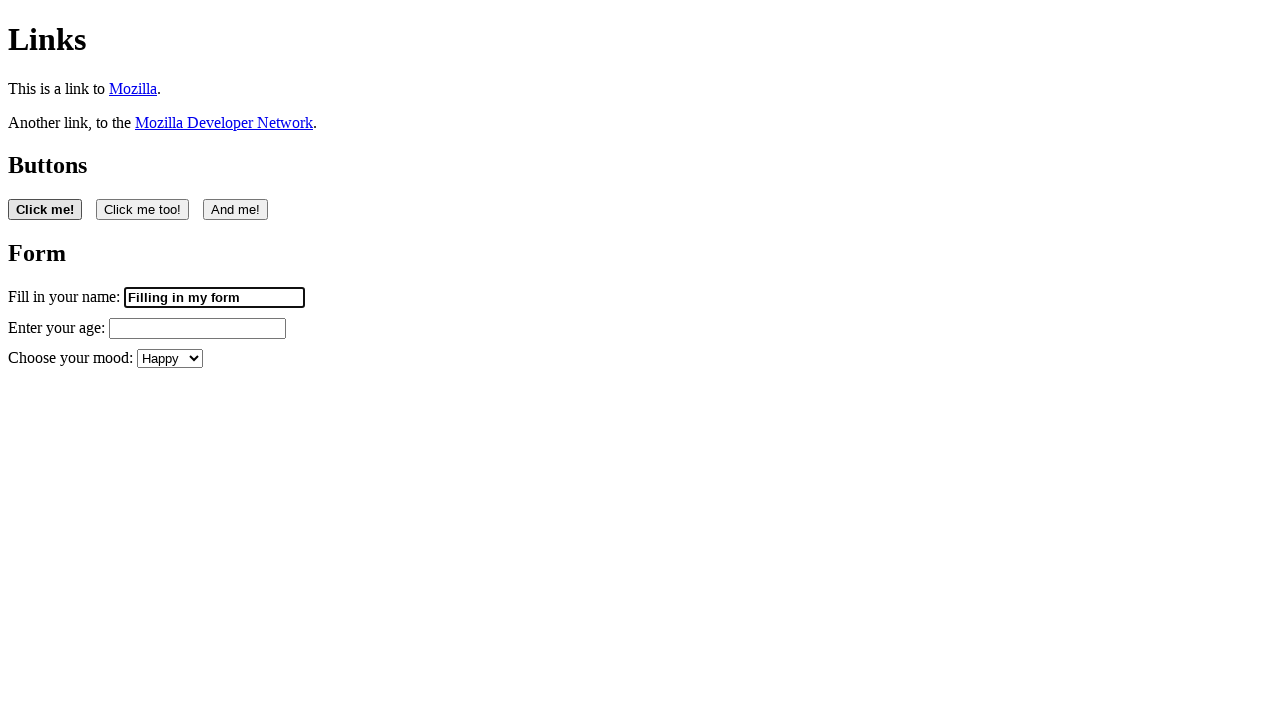

Verified form input is editable - value is not empty
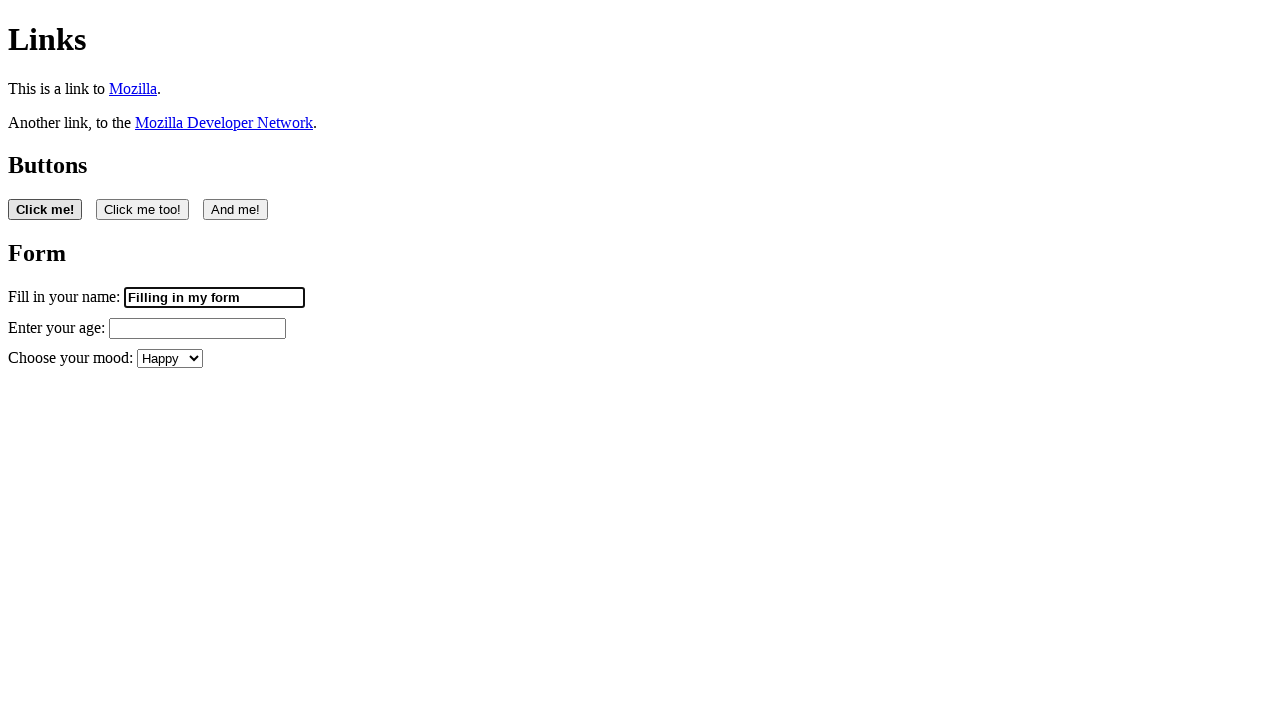

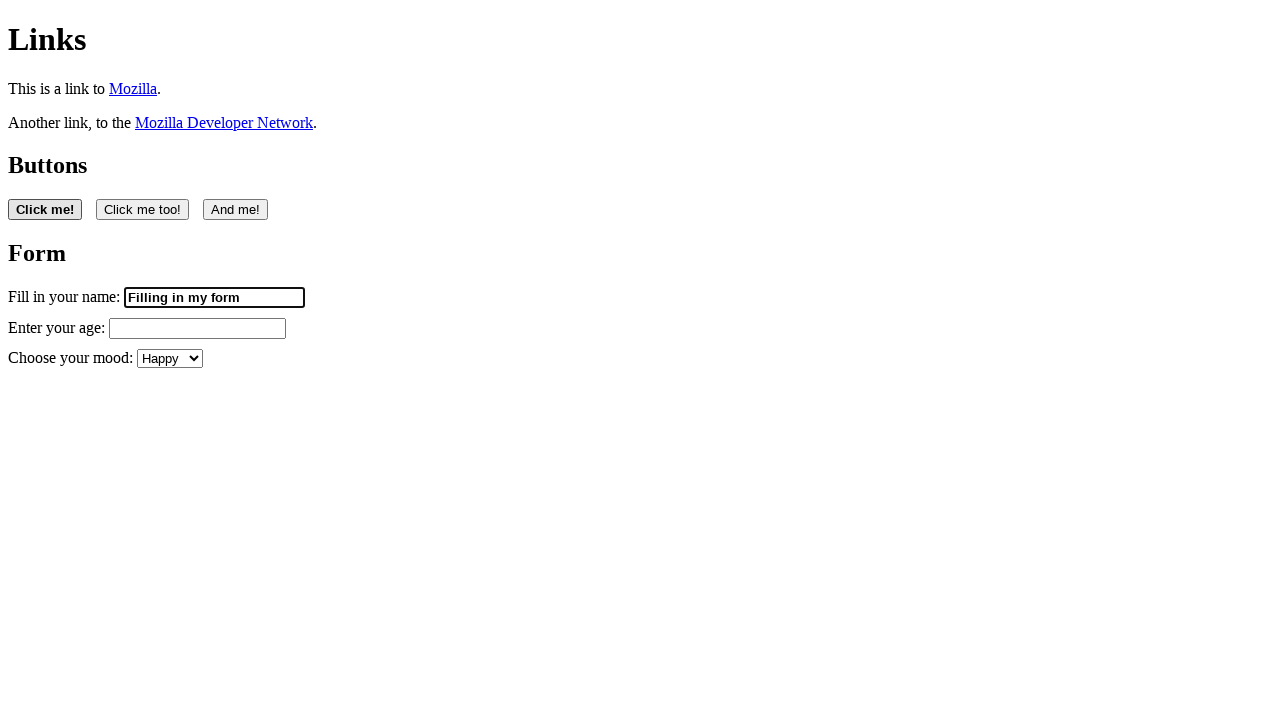